Navigates to a demo healthcare site, clicks the Make Appointment button, and interacts with the username input field to retrieve its attributes

Starting URL: https://katalon-demo-cura.herokuapp.com/

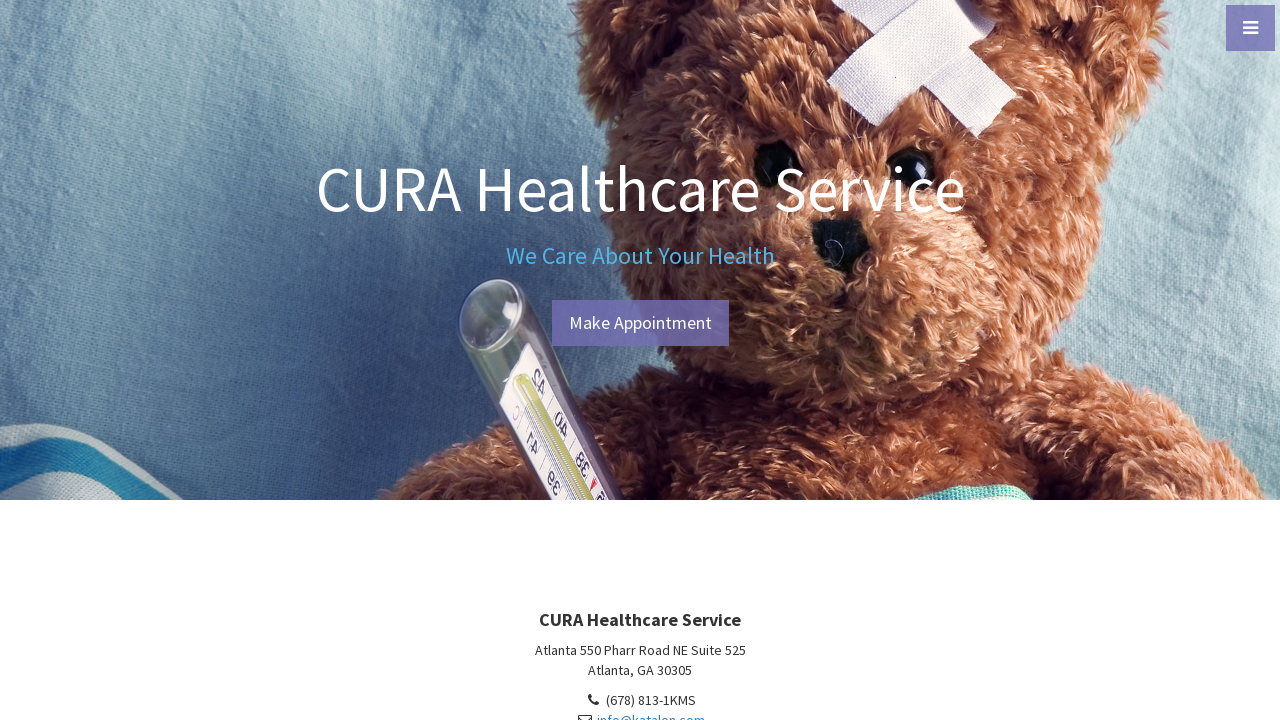

Clicked Make Appointment button at (640, 323) on xpath=//a[contains(text(),'Make Appointment')]
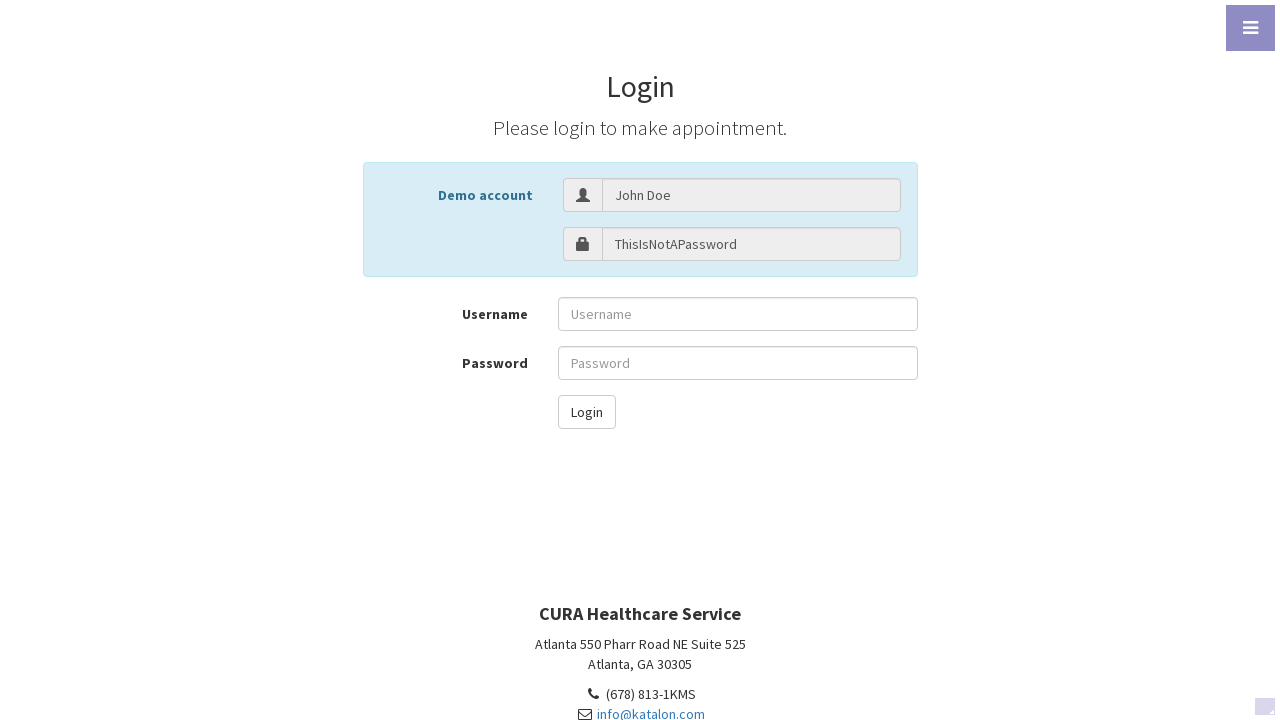

Username input field became visible
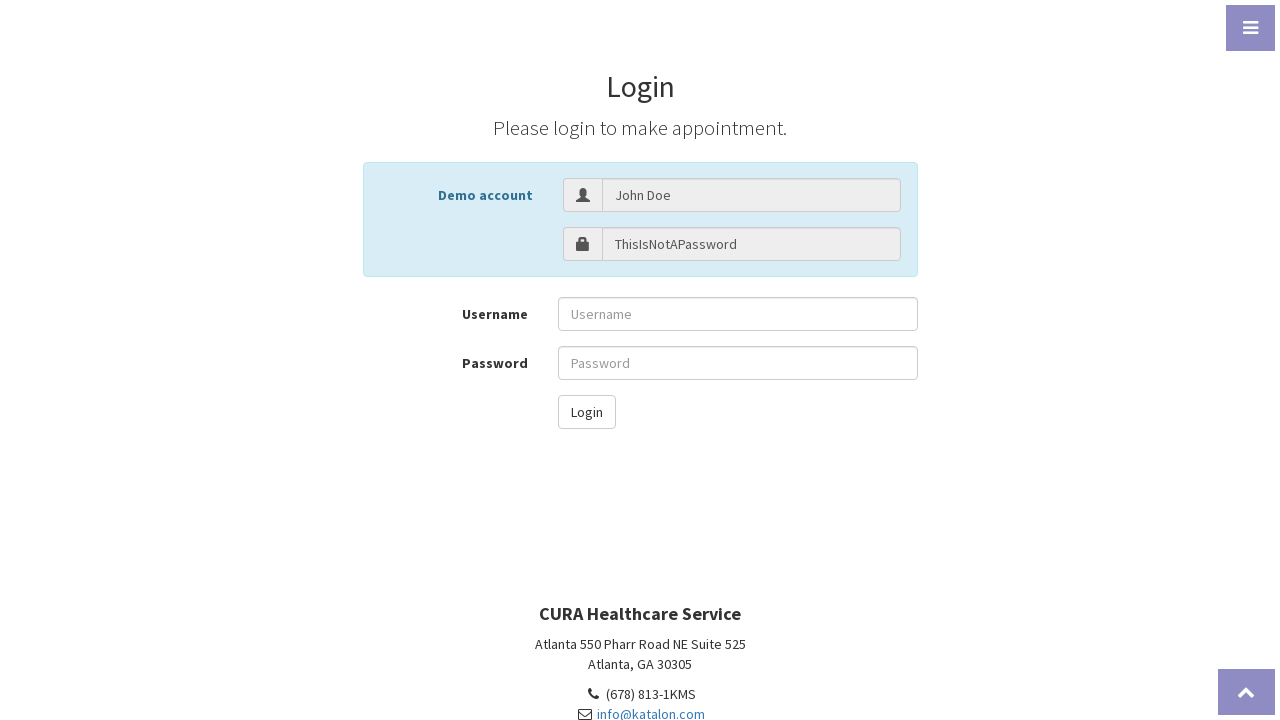

Located username input field element
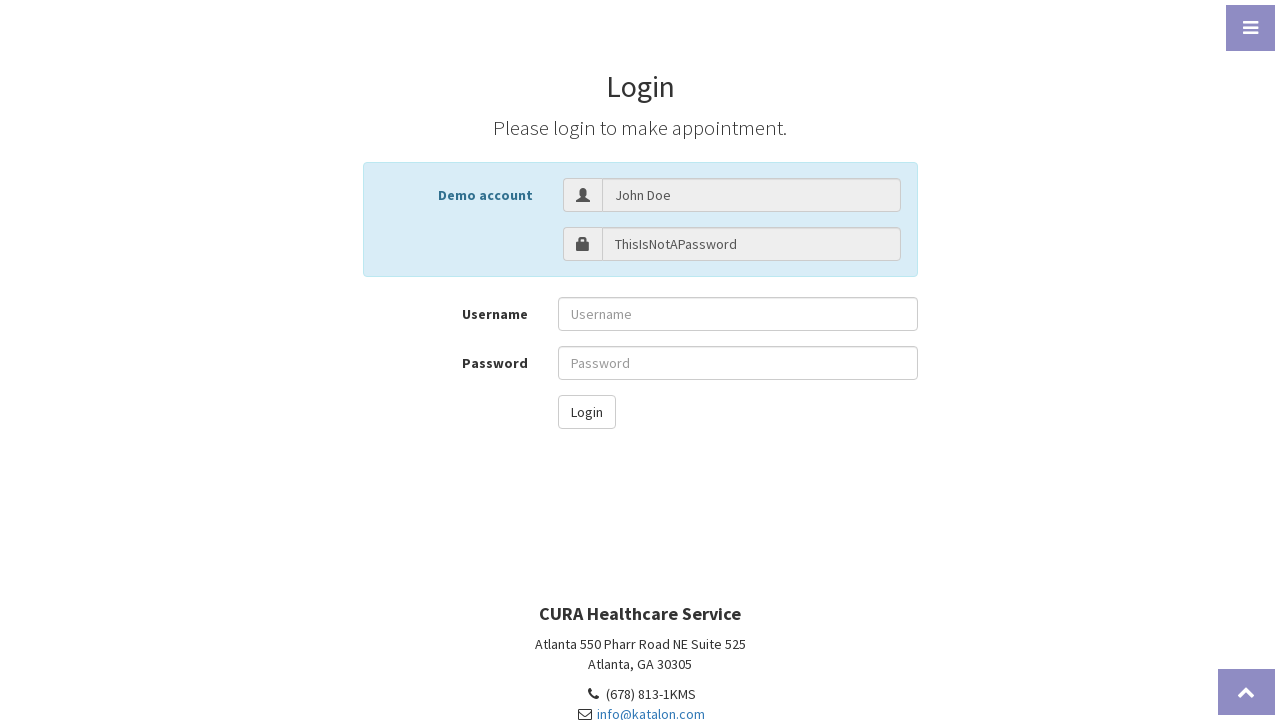

Retrieved 'value' attribute from username field
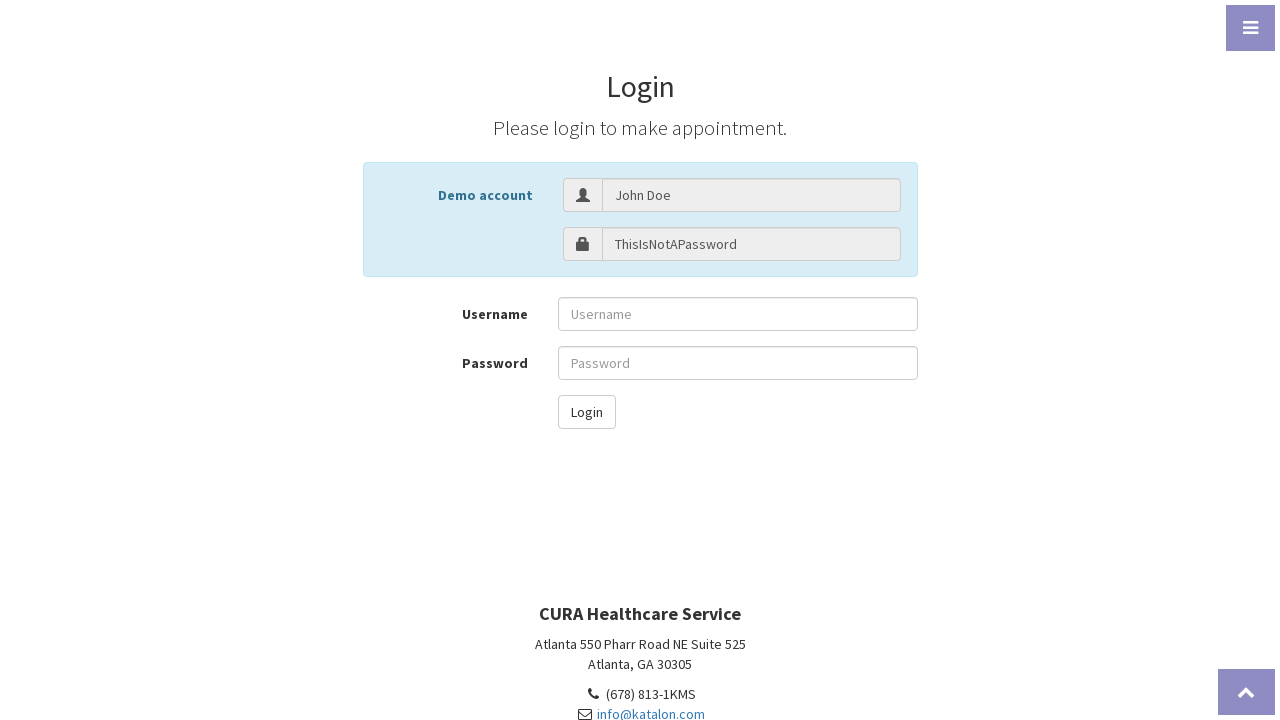

Retrieved 'placeholder' attribute from username field
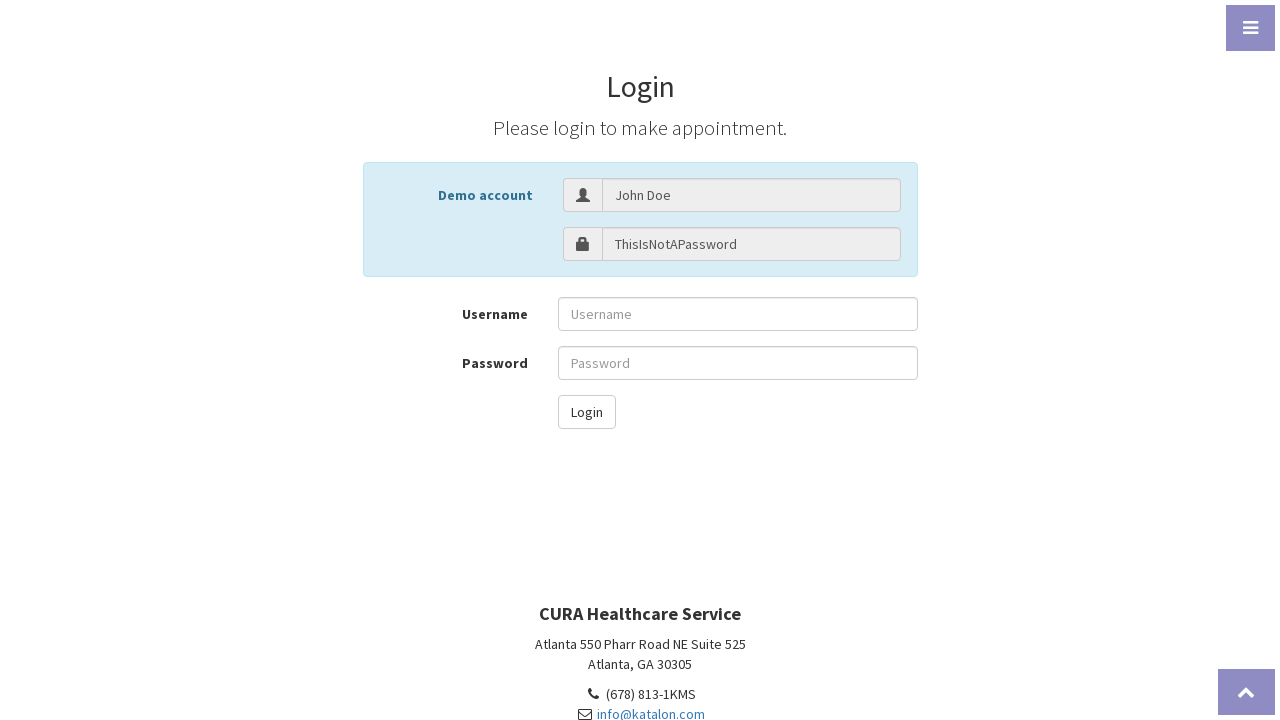

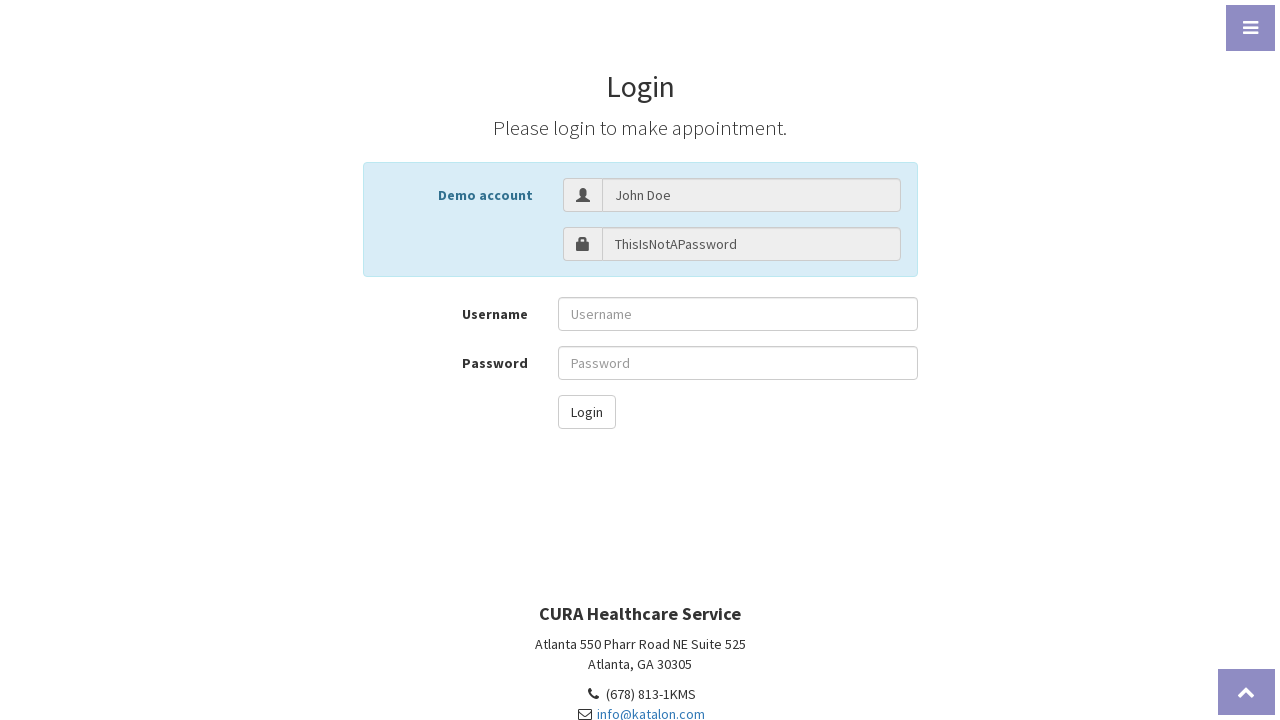